Tests the button tooltip by hovering over the "Hover me to see" button and verifying the tooltip appears with the correct text.

Starting URL: https://demoqa.com/tool-tips

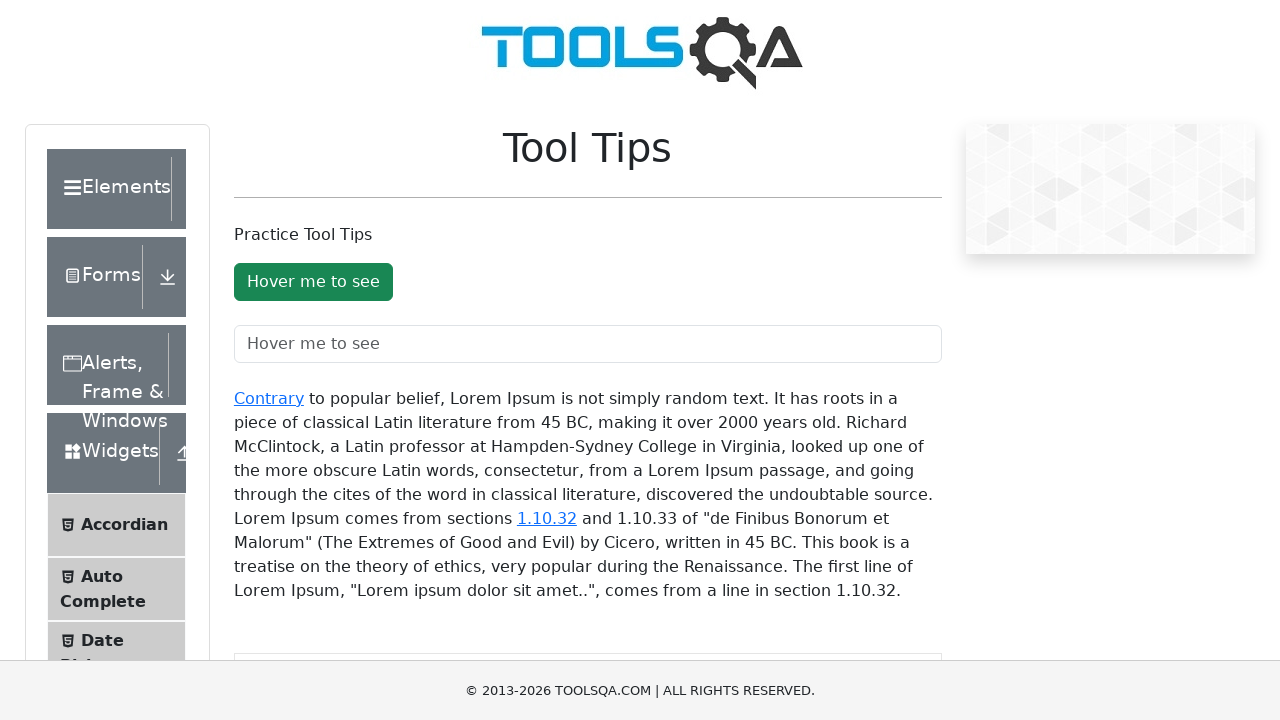

Waited for hover button to be visible
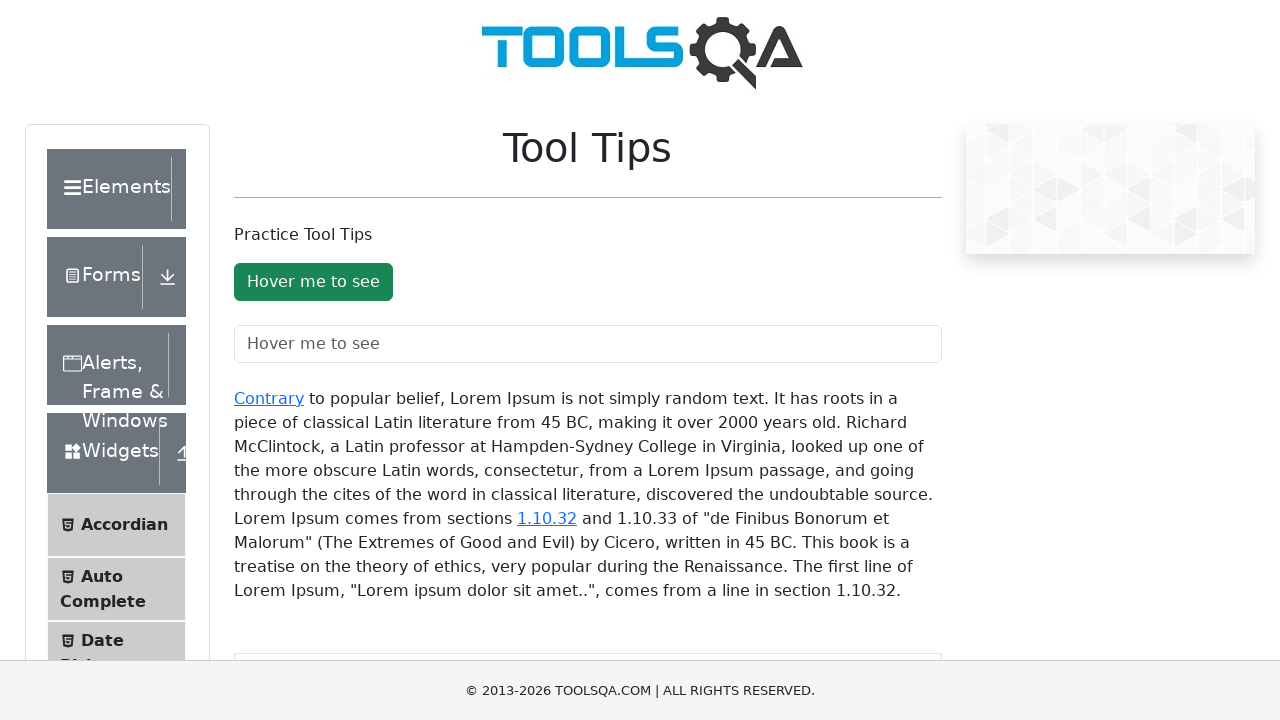

Hovered over the 'Hover me to see' button at (313, 282) on #toolTipButton
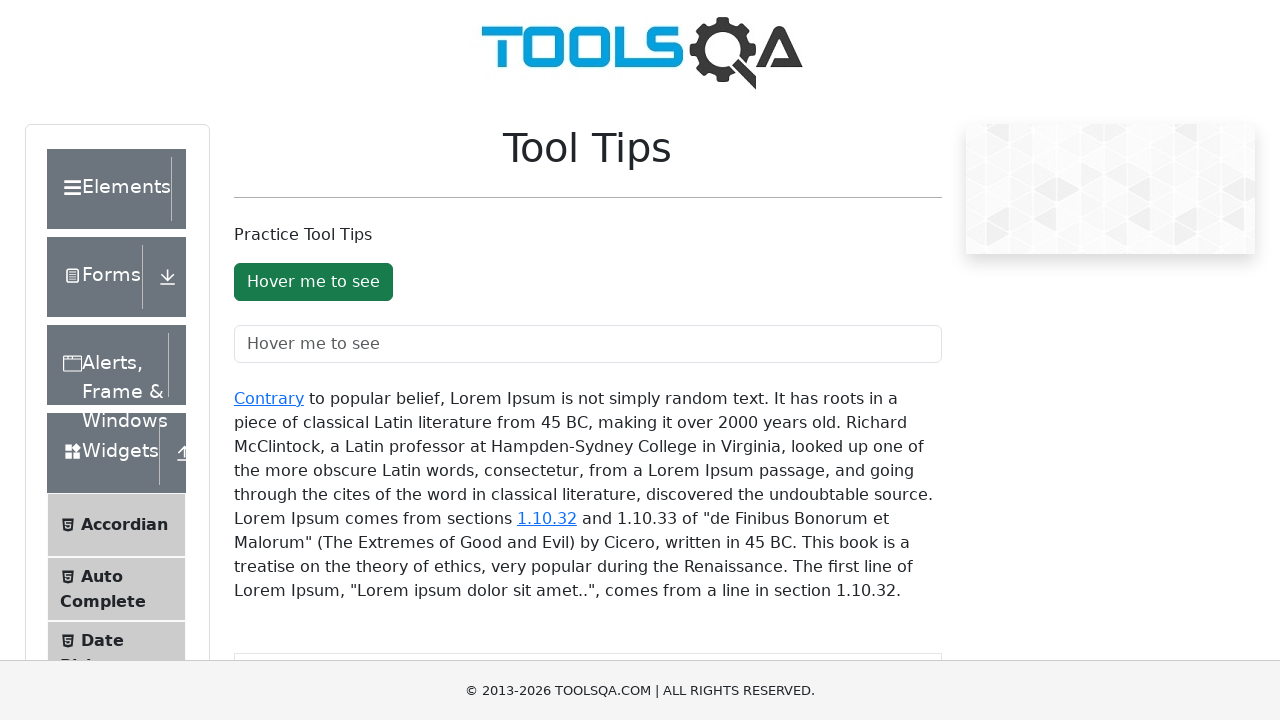

Tooltip appeared after hovering
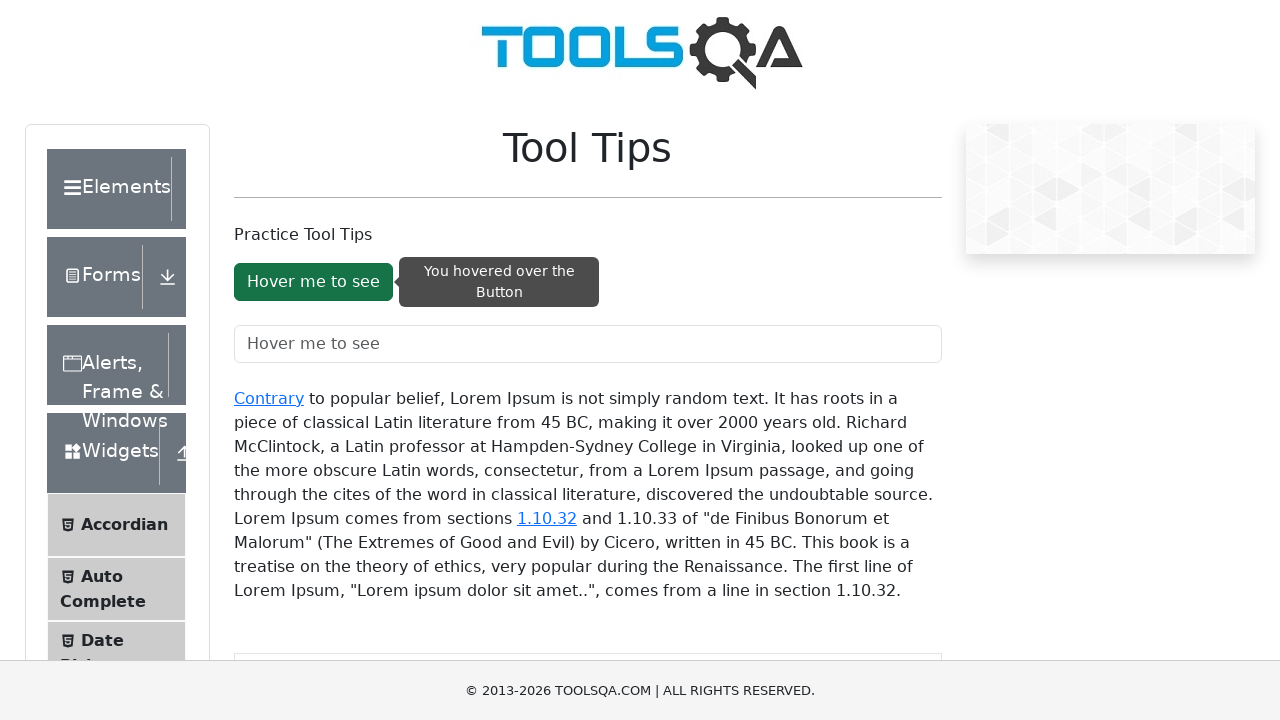

Verified tooltip is visible
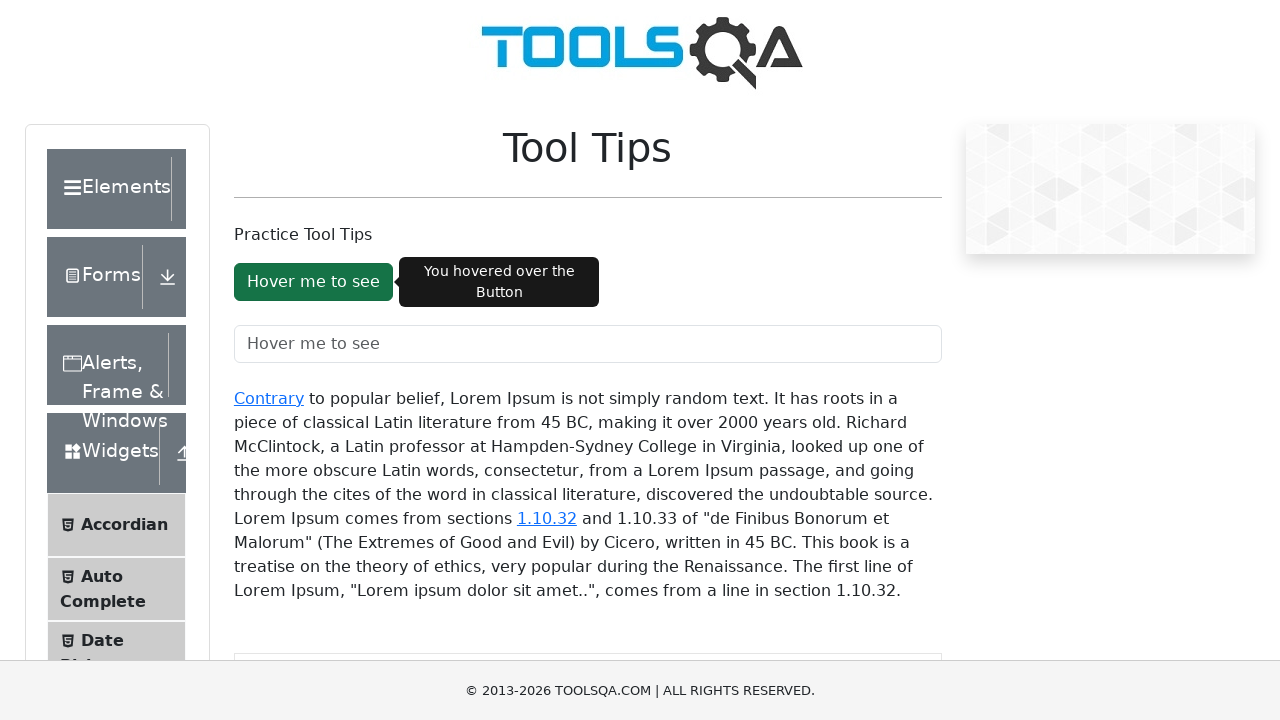

Verified tooltip text is 'You hovered over the Button'
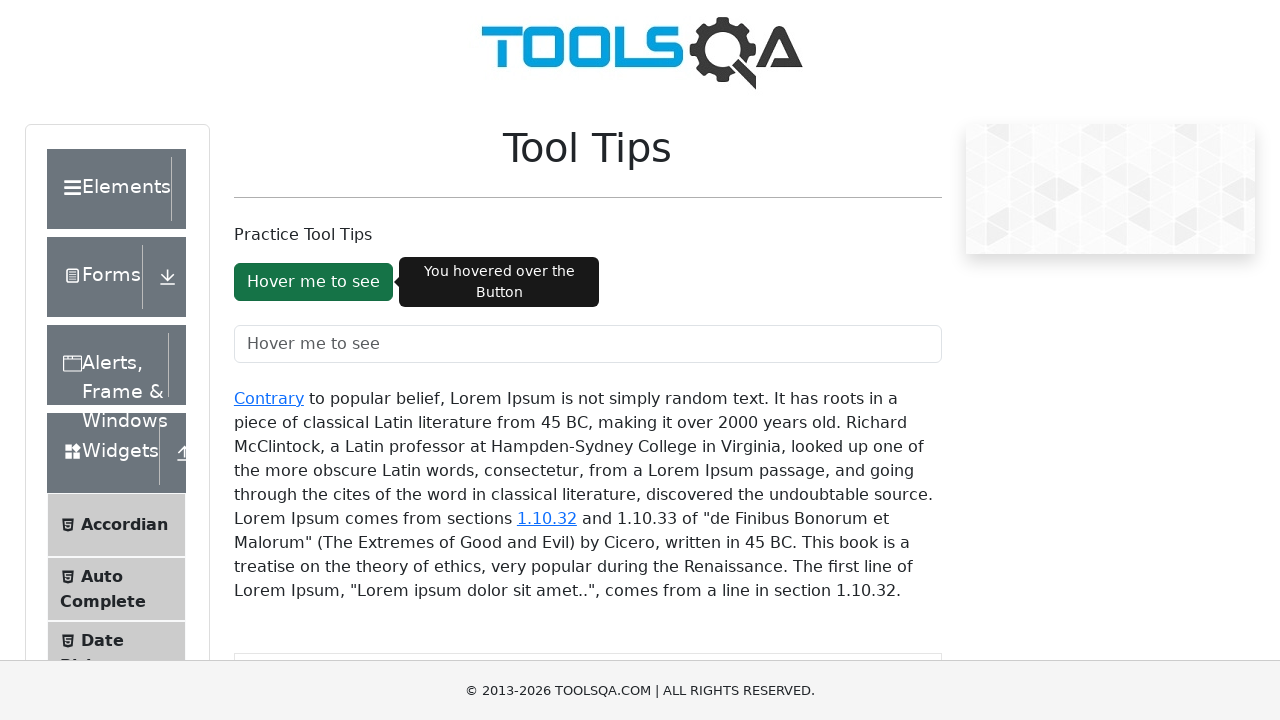

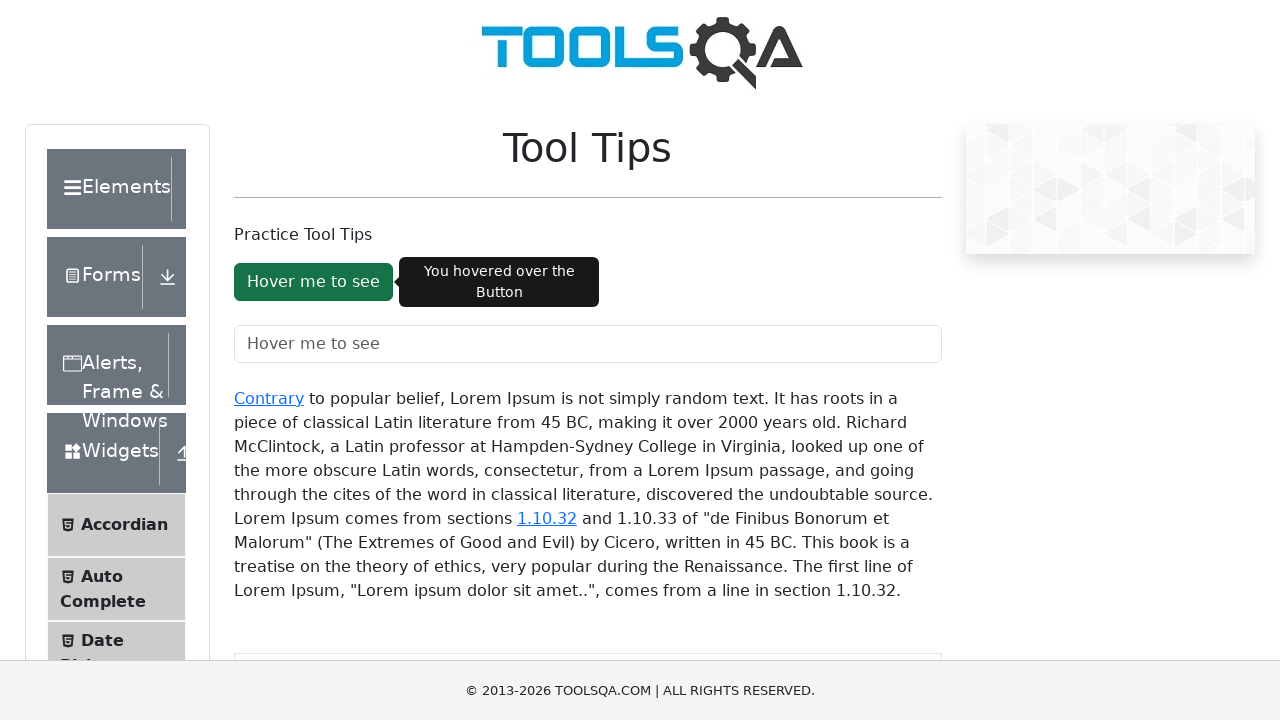